Navigates to the Seelie weapons page, waits for content to load, clicks a button to reveal weapon list, and verifies weapon items are displayed.

Starting URL: https://seelie.inmagi.com/weapons

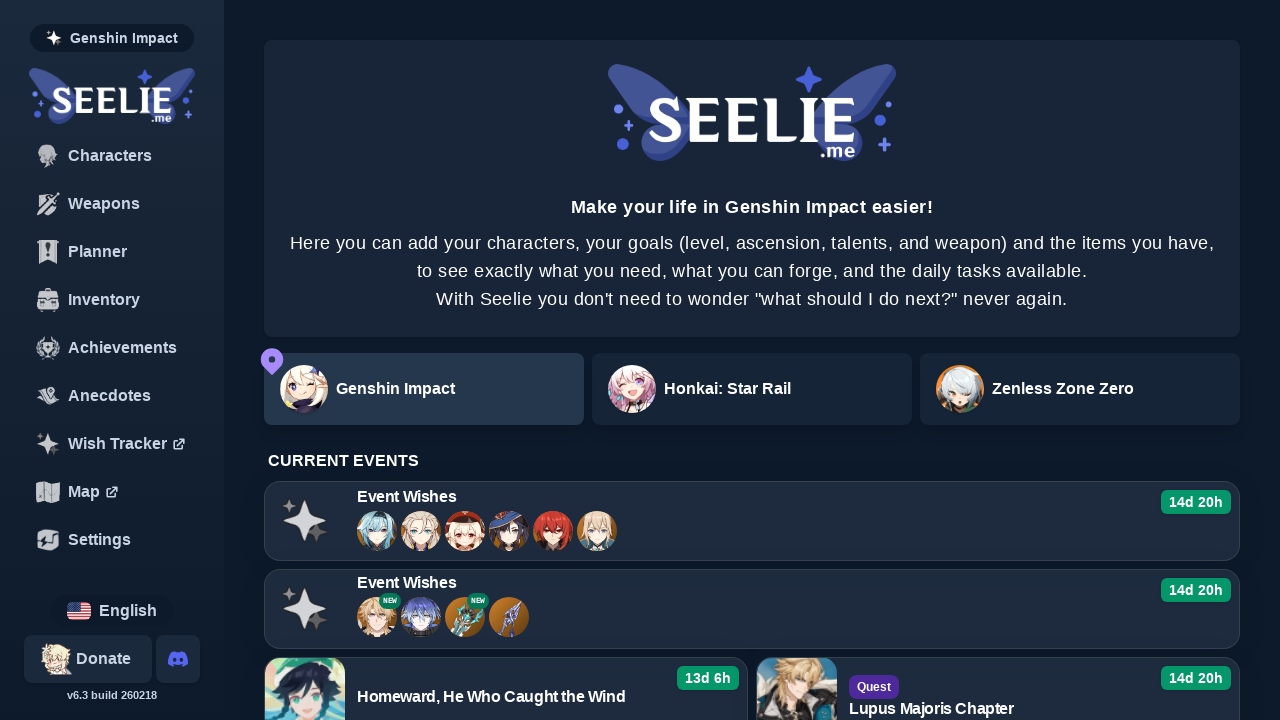

Navigated to Seelie weapons page
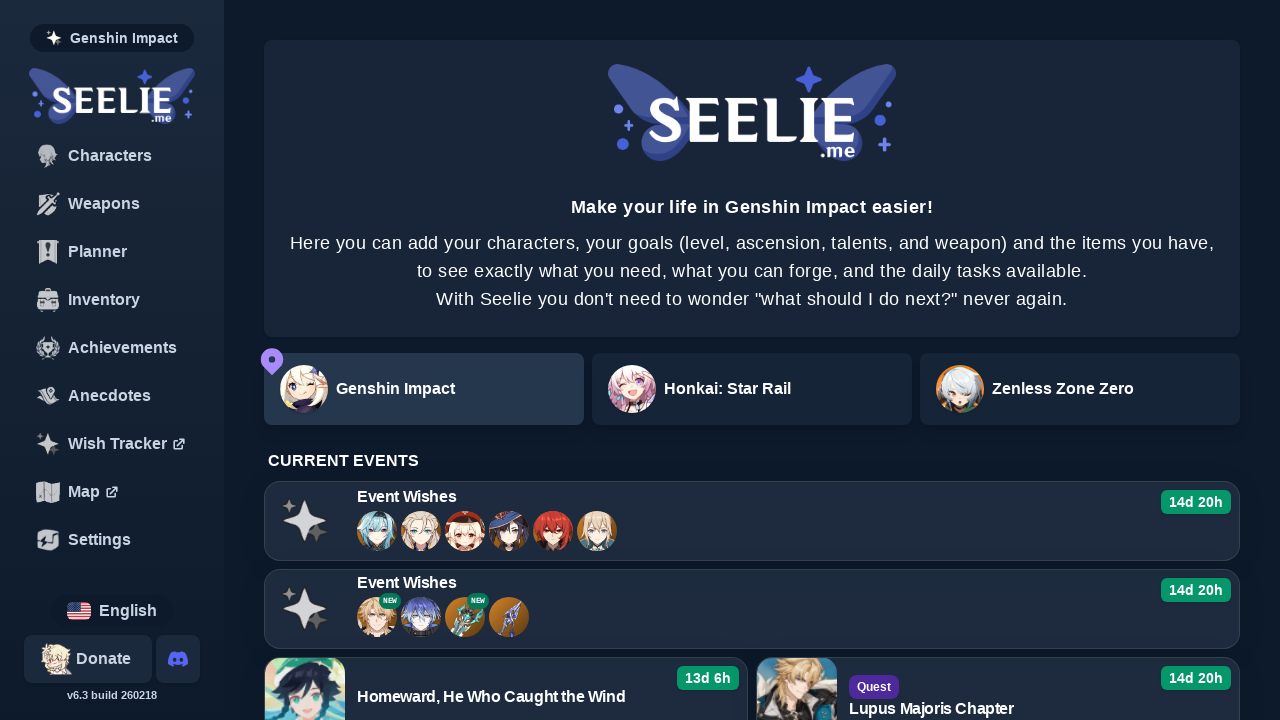

Page button is available
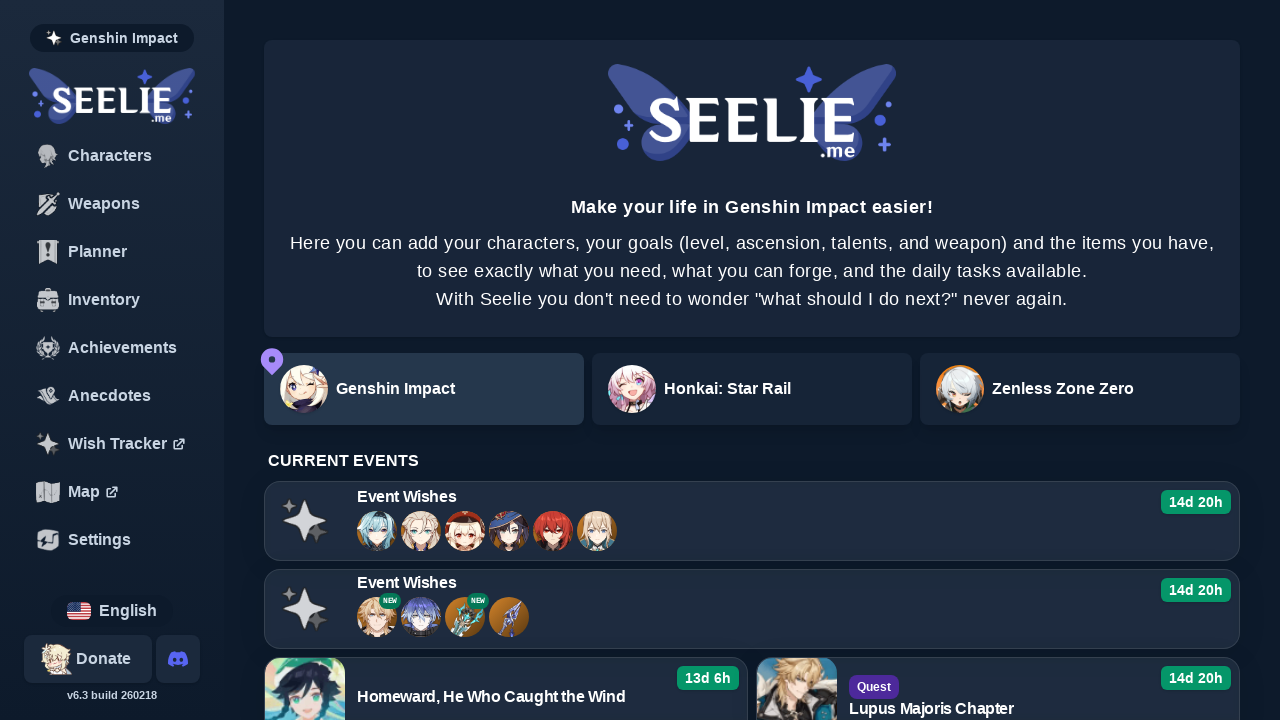

Clicked main button to reveal weapon list at (377, 531) on #main button
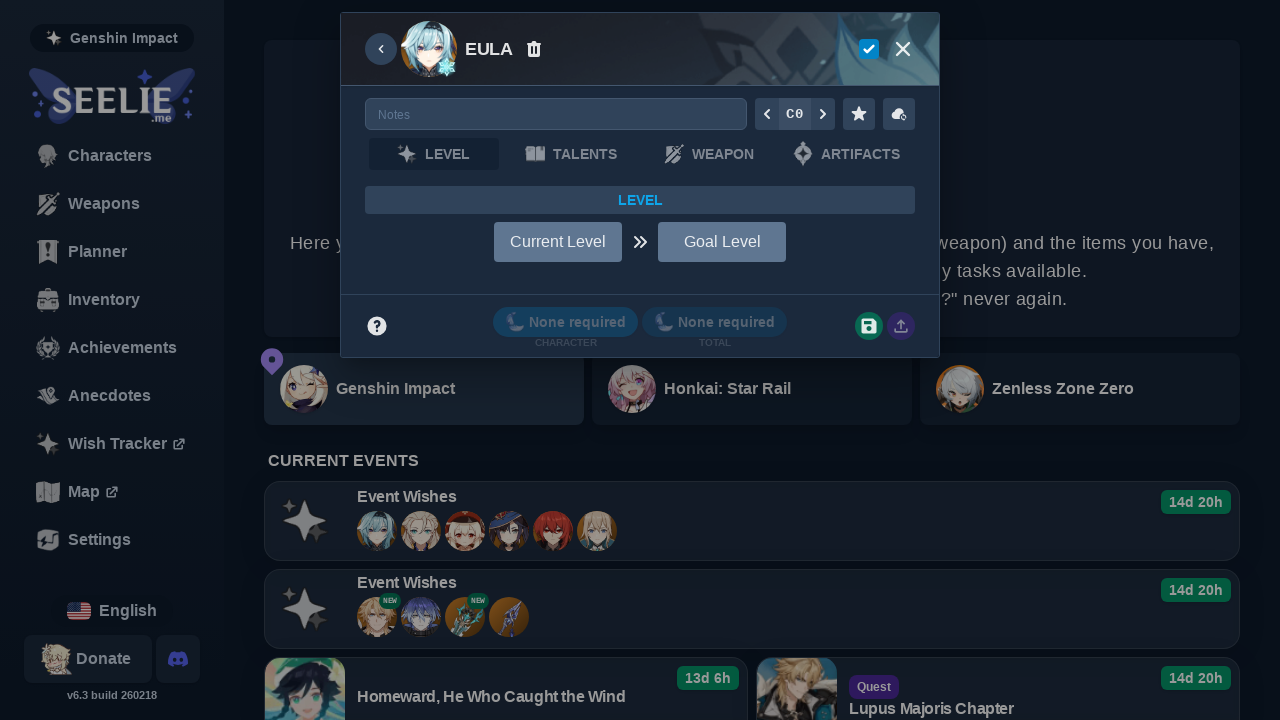

Weapon items loaded and displayed
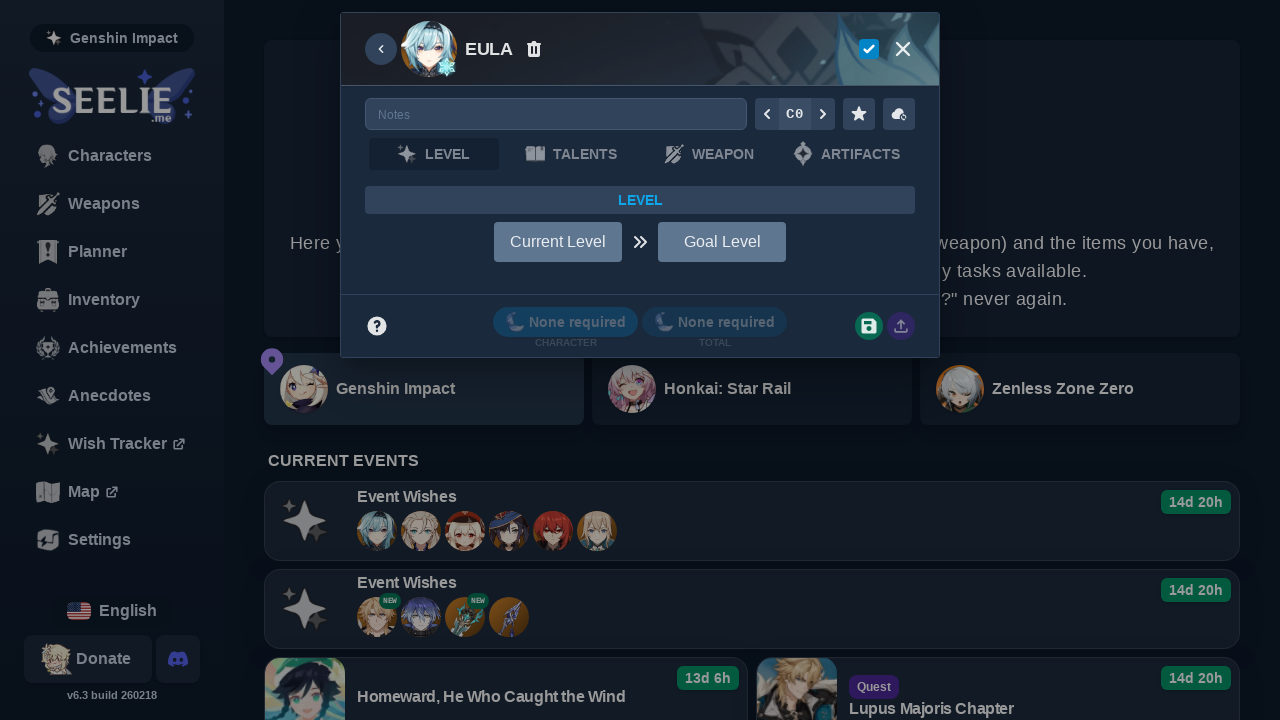

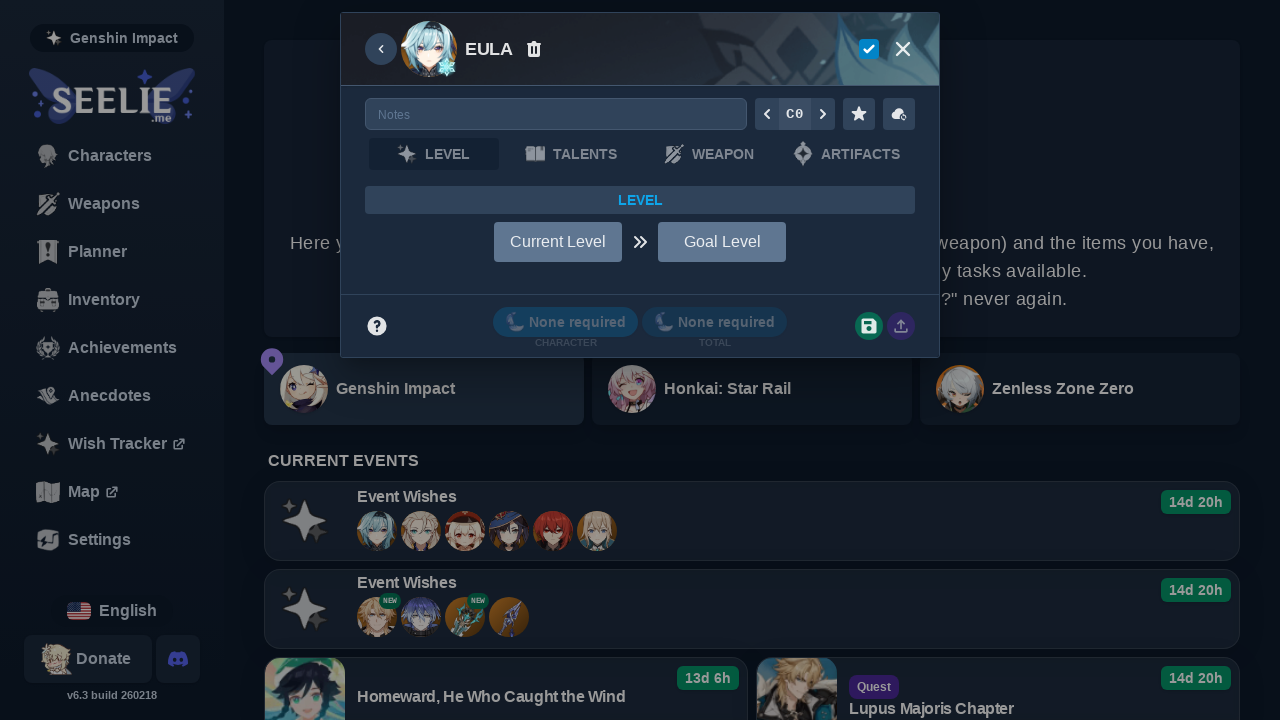